Tests page scrolling functionality by scrolling down and up multiple times using keyboard keys

Starting URL: https://www.techproeducation.com/

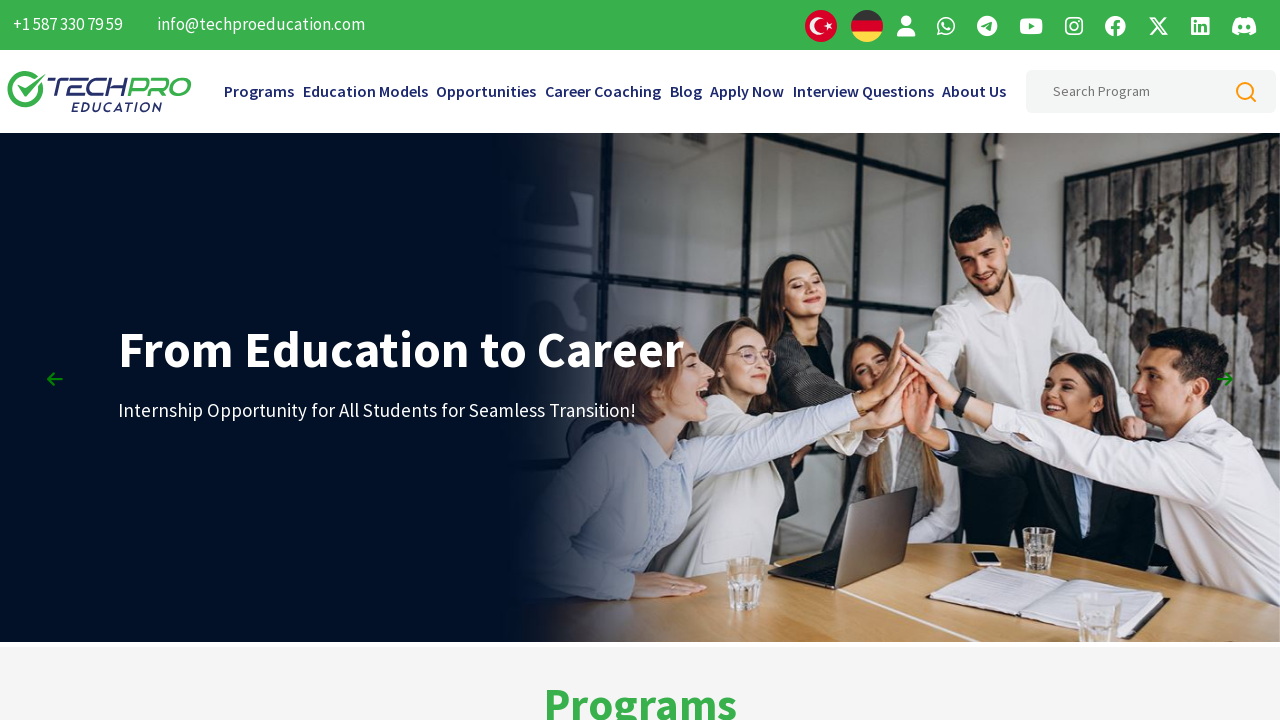

Pressed PageDown key to scroll down
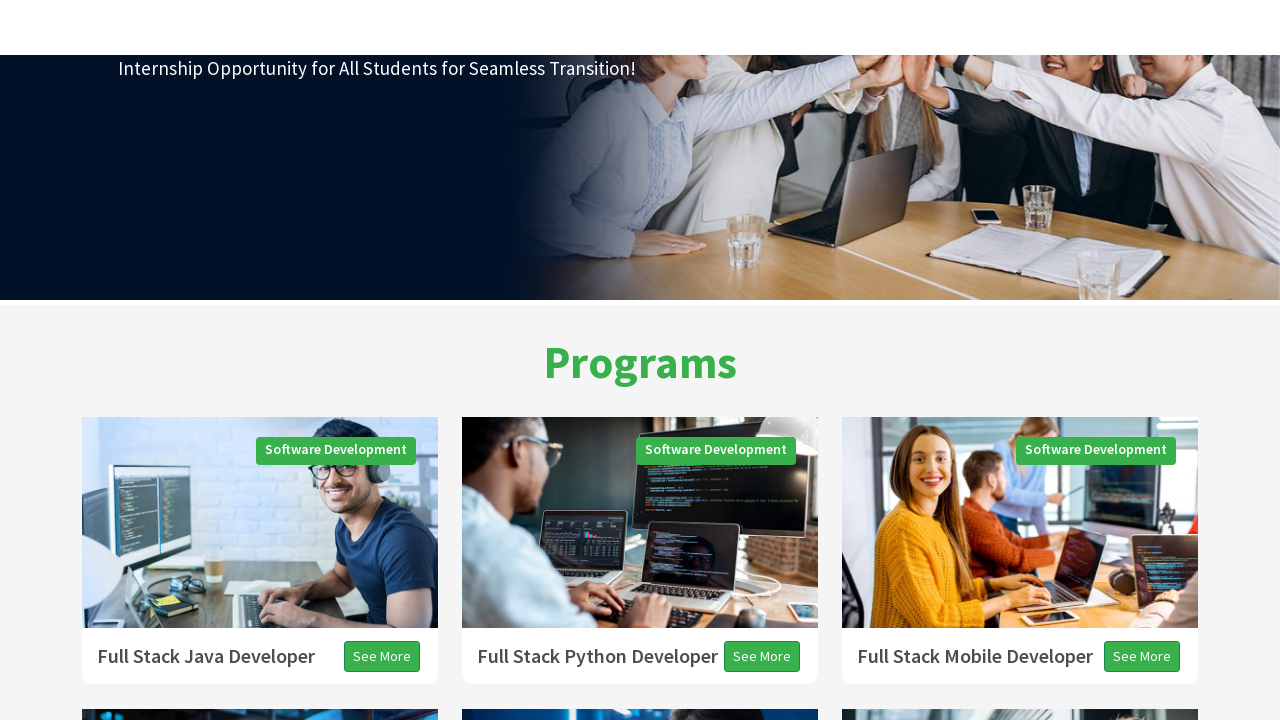

Waited 2 seconds for page to settle
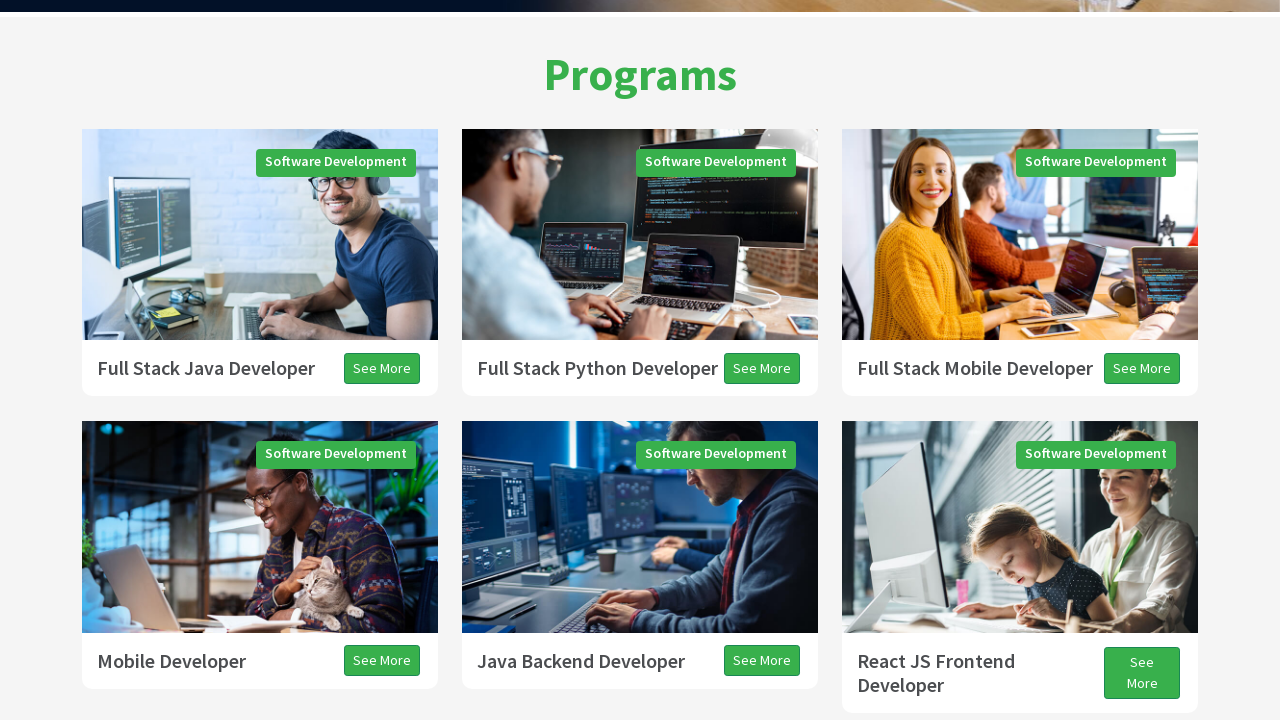

Pressed PageDown key to scroll down again
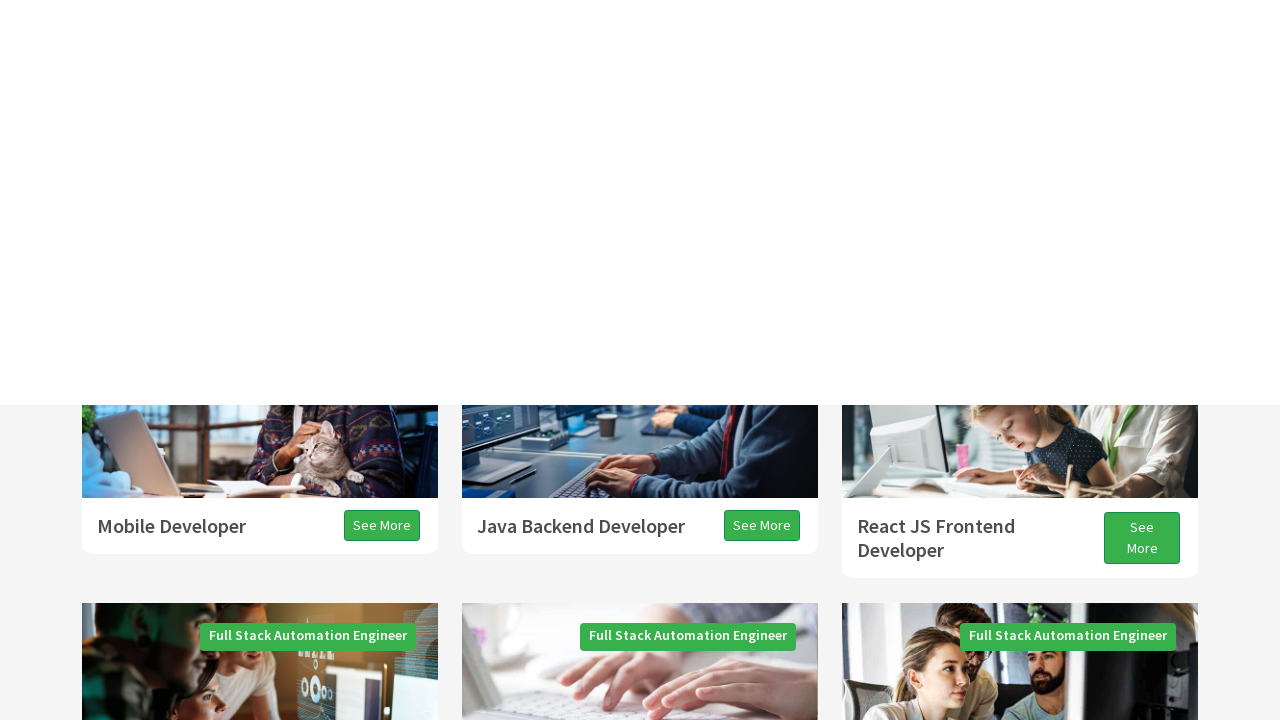

Waited 2 seconds for page to settle
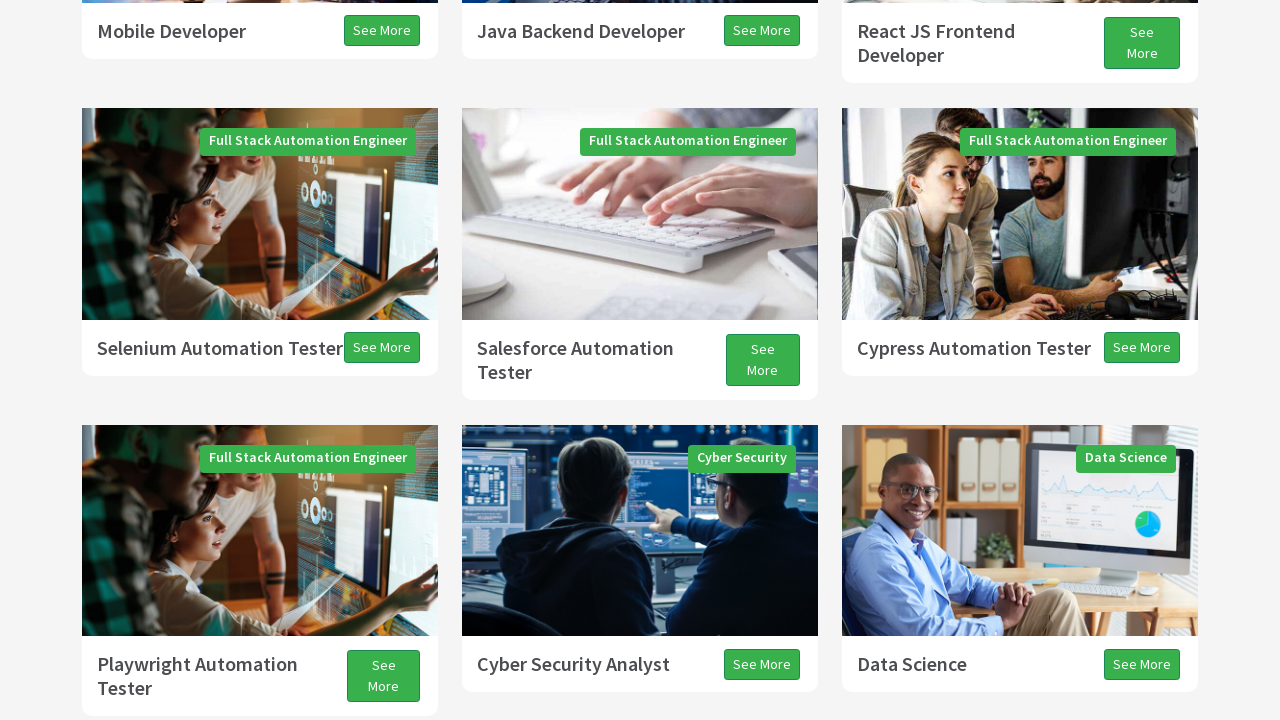

Pressed PageDown key to scroll down further
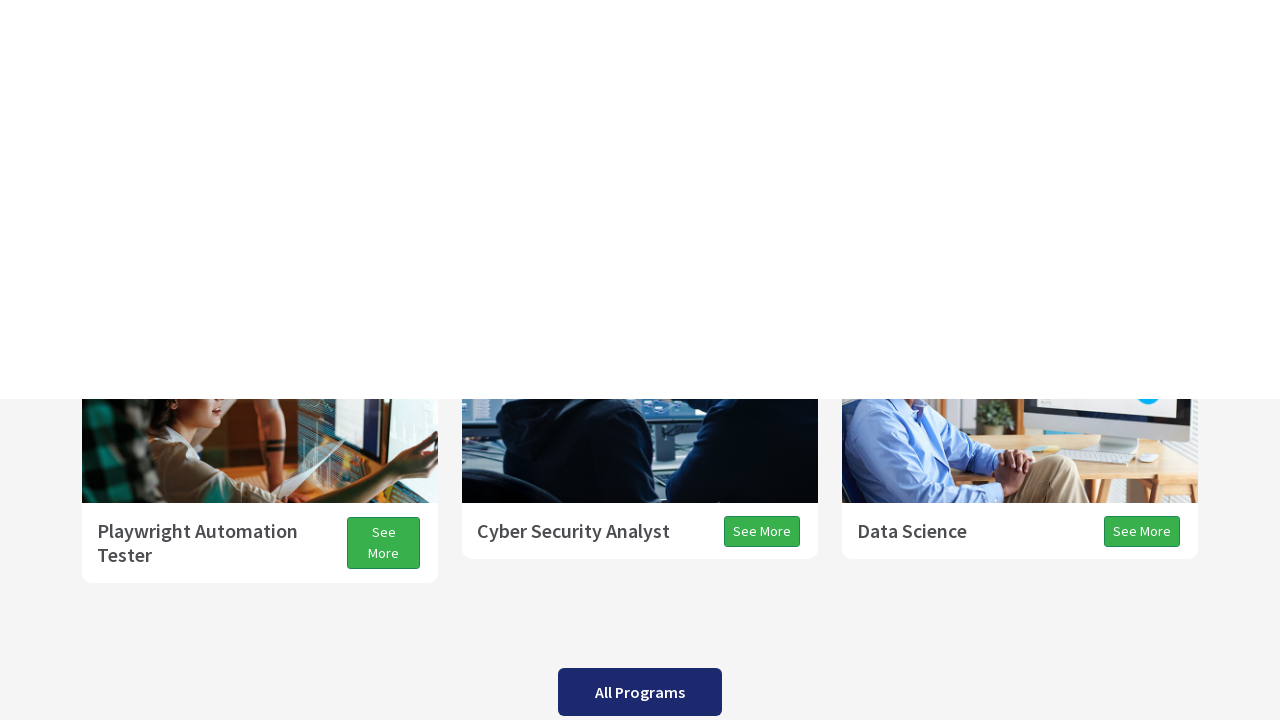

Waited 2 seconds for page to settle
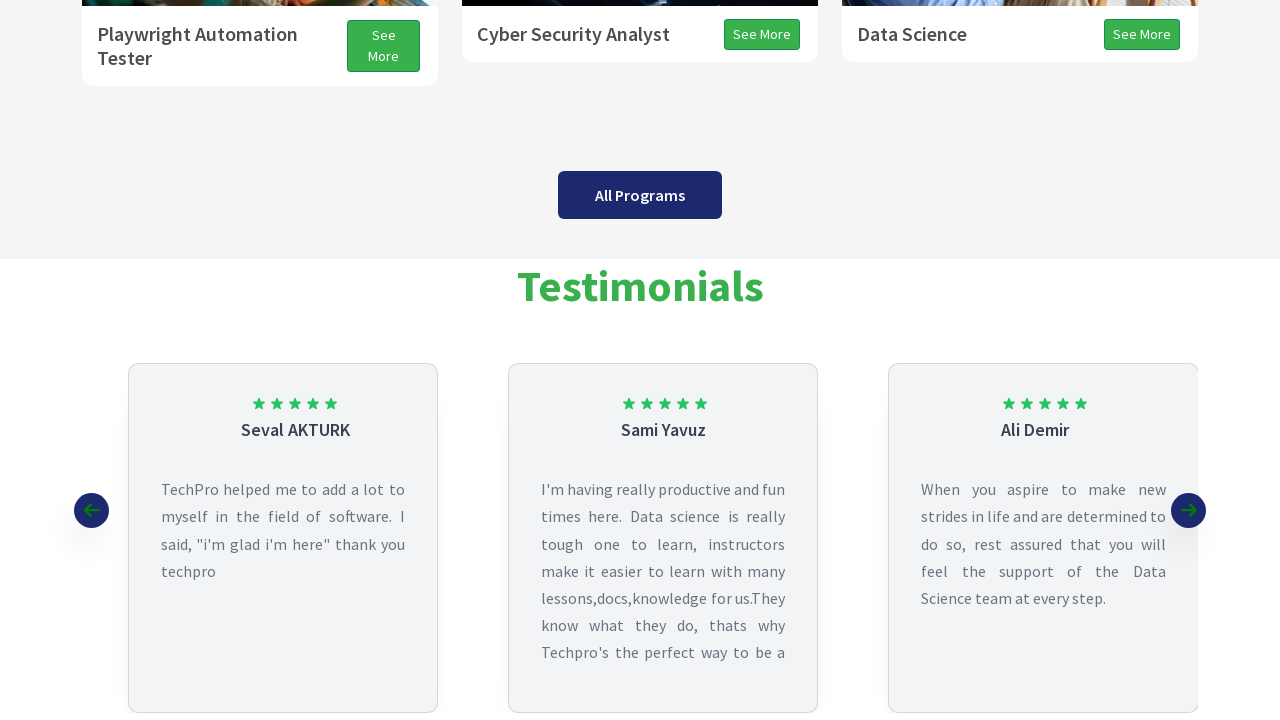

Pressed PageDown key to scroll down further
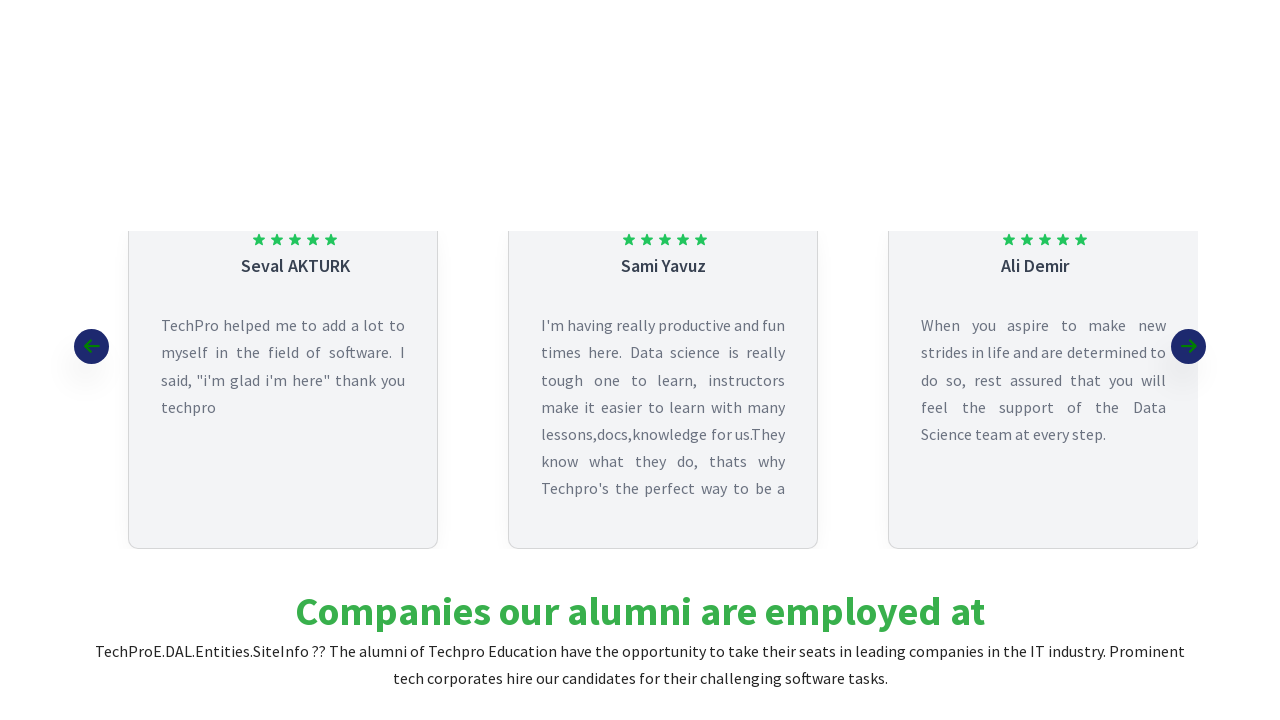

Waited 2 seconds for page to settle
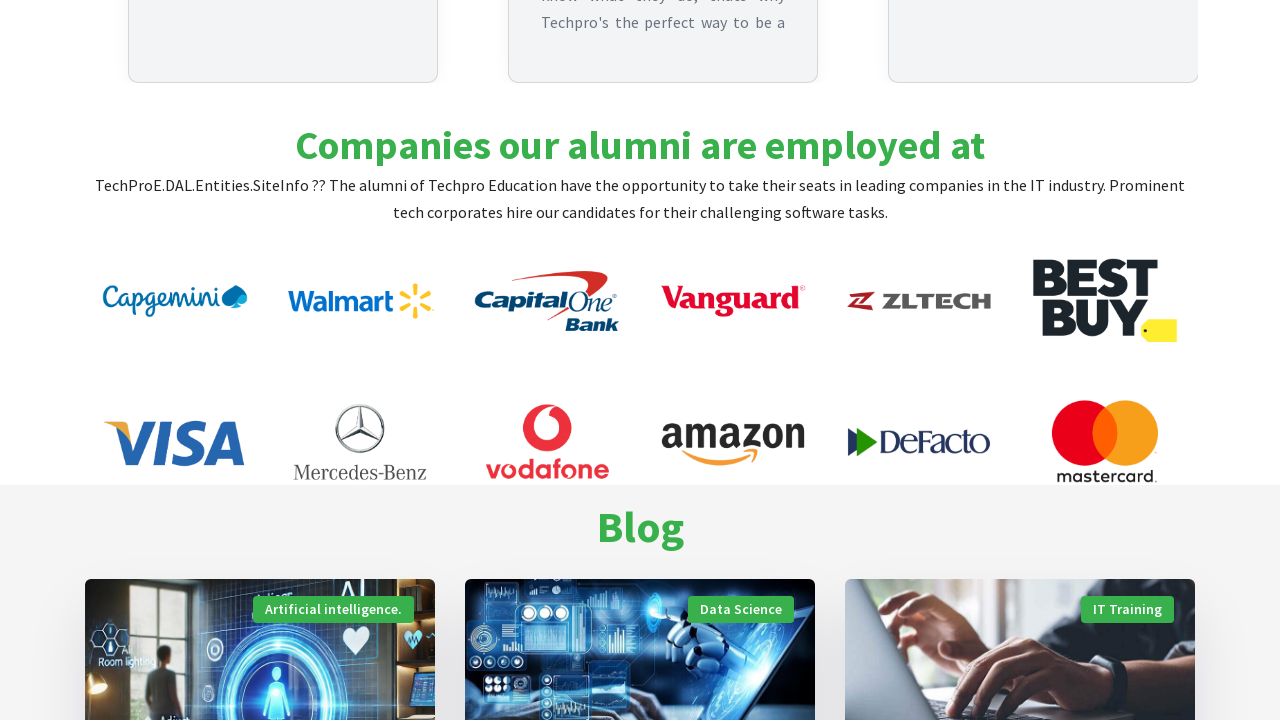

Pressed PageDown key to scroll down further
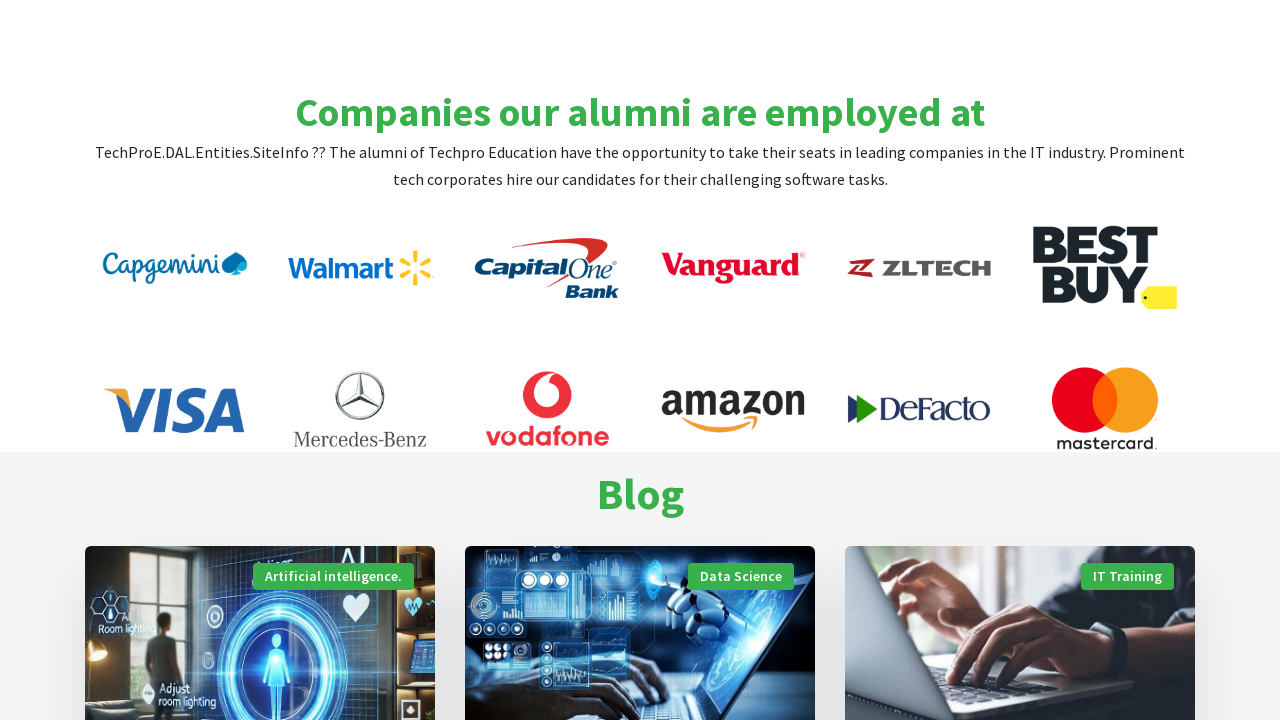

Waited 2 seconds for page to settle
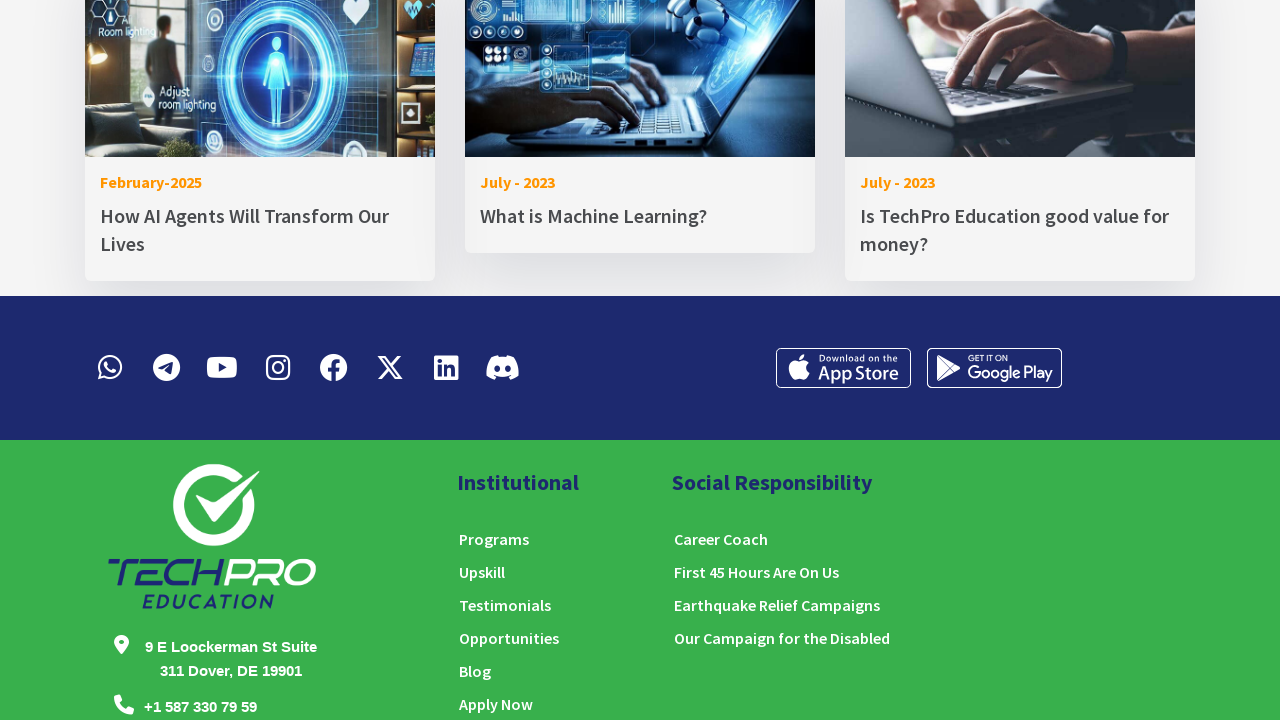

Pressed PageUp key to scroll up
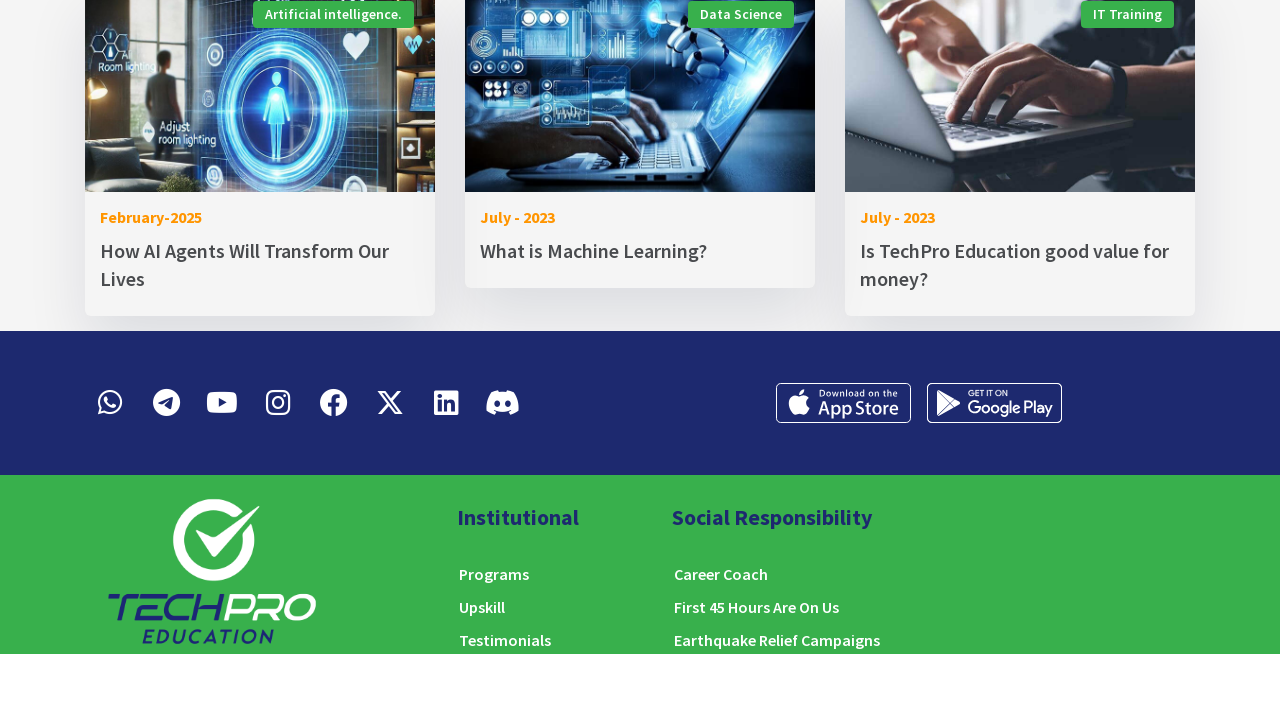

Waited 2 seconds for page to settle
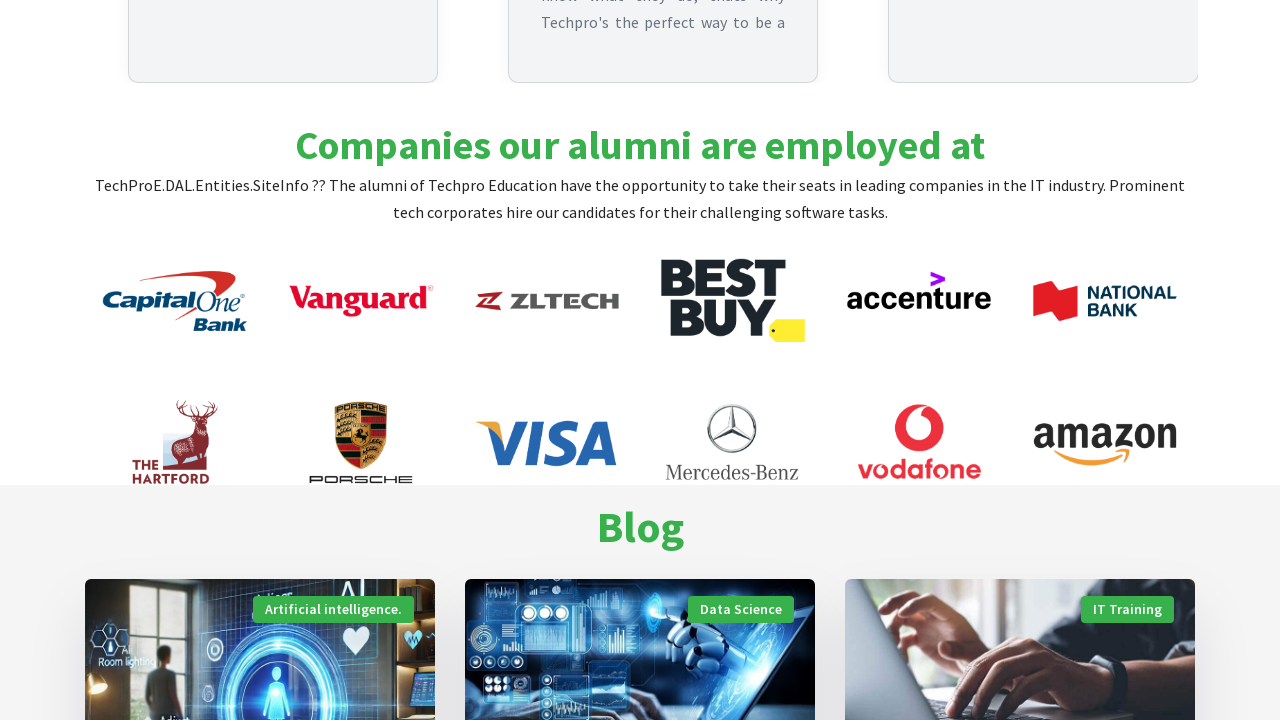

Pressed PageUp key to scroll up
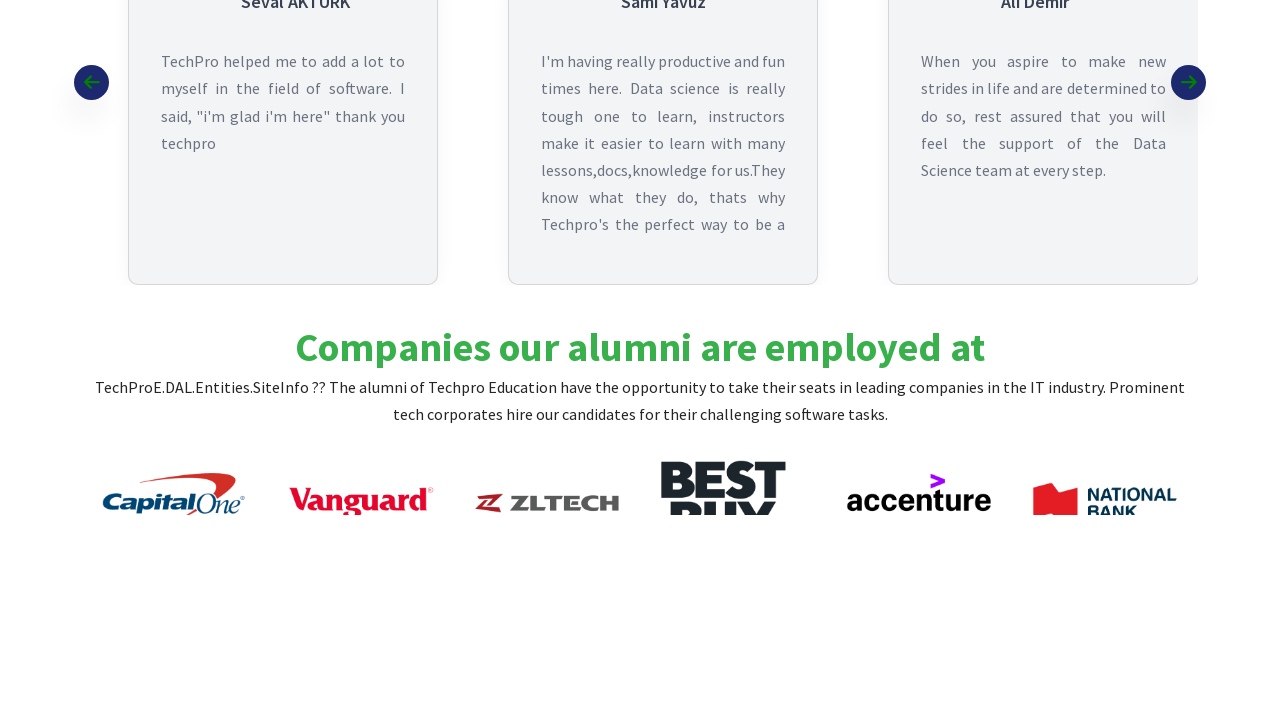

Waited 2 seconds for page to settle
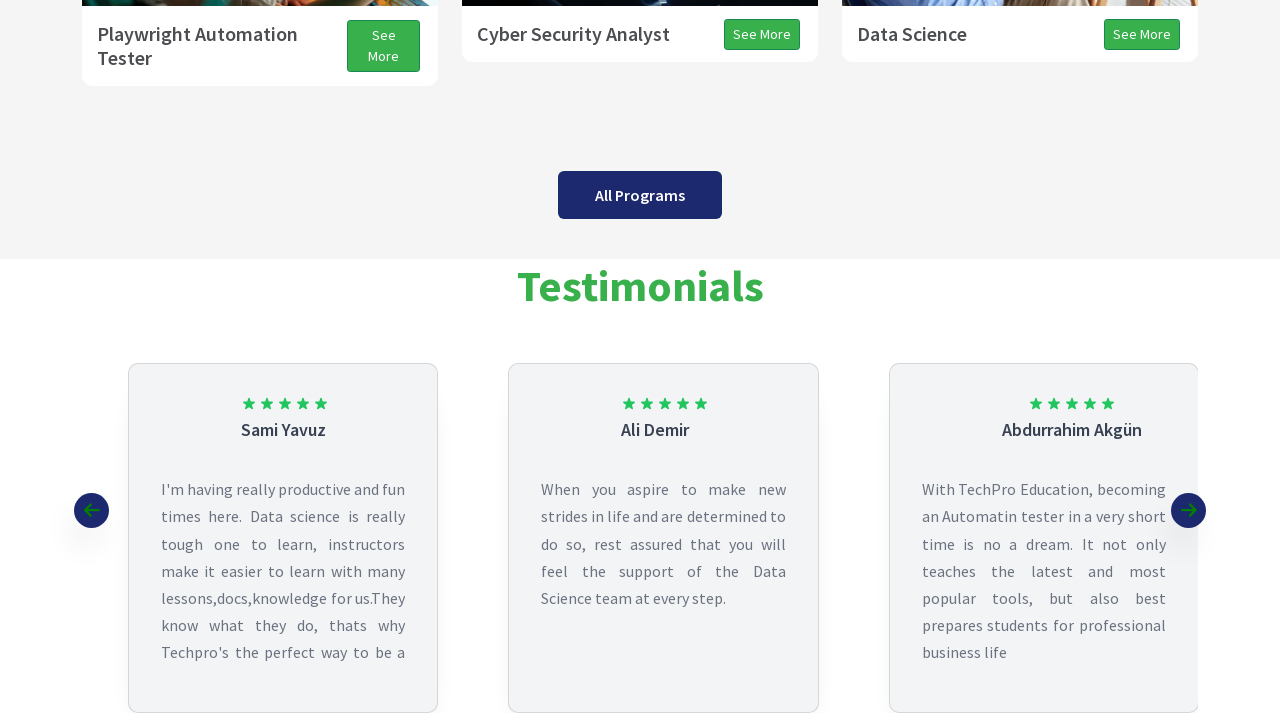

Pressed PageUp key to scroll up
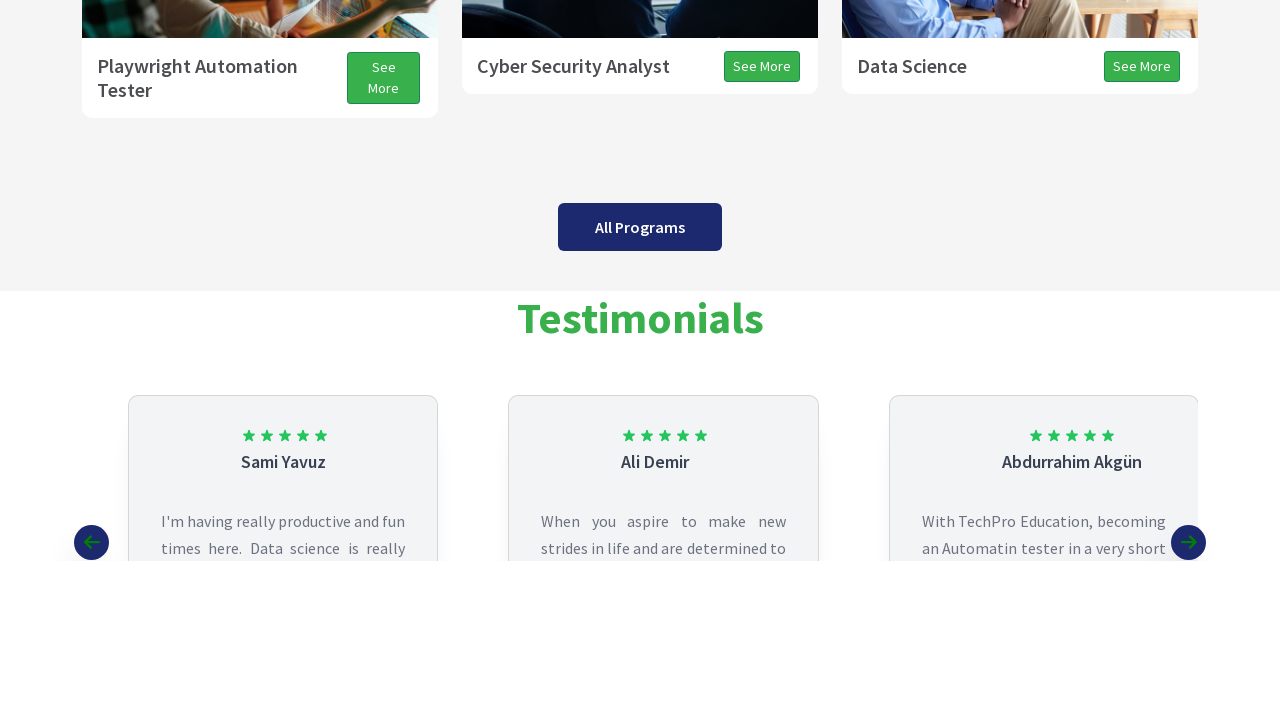

Waited 2 seconds for page to settle
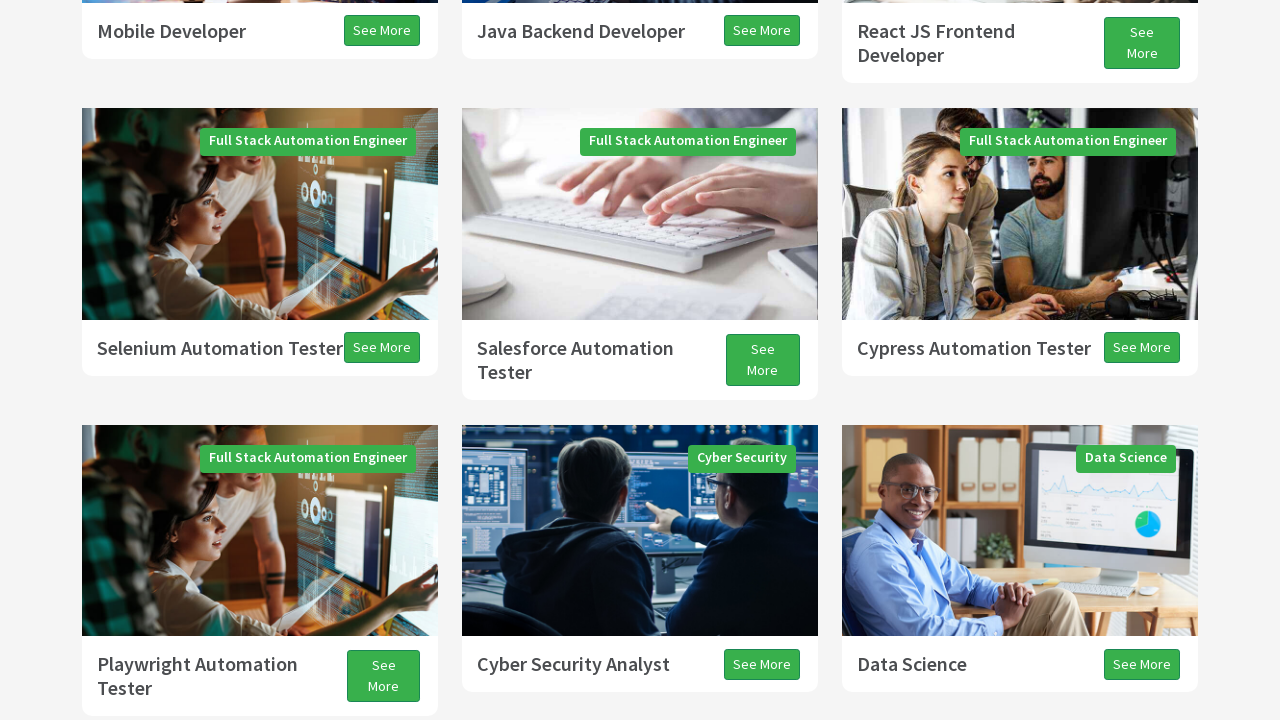

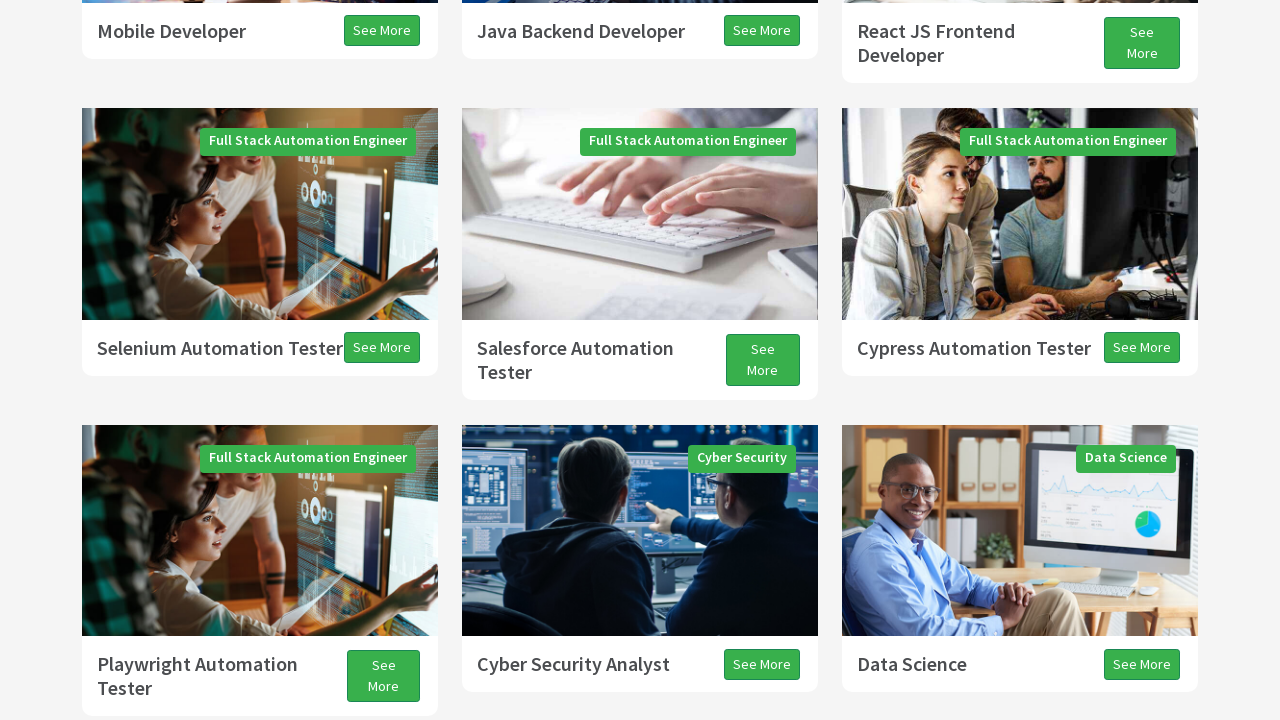